Tests dismissing a JavaScript confirm dialog by clicking the JS Confirm button, dismissing the alert, and verifying the result message does not contain "successfuly"

Starting URL: https://the-internet.herokuapp.com/javascript_alerts

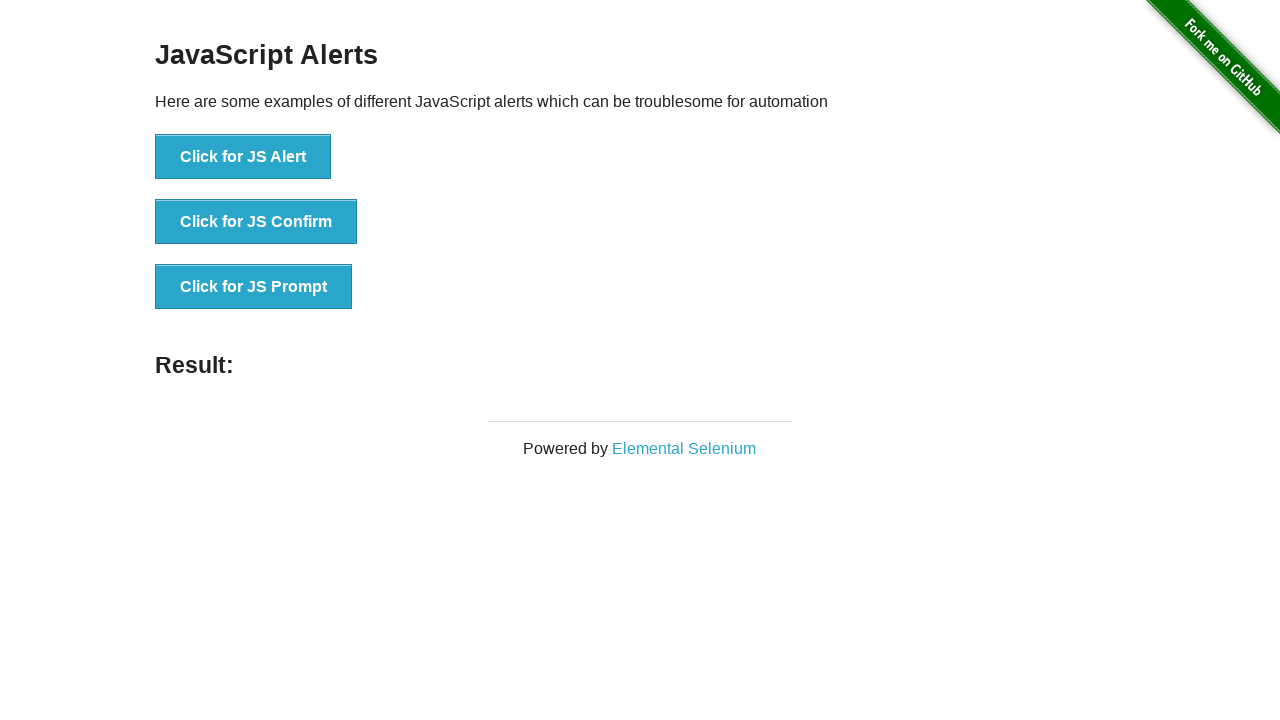

Set up dialog handler to dismiss alerts
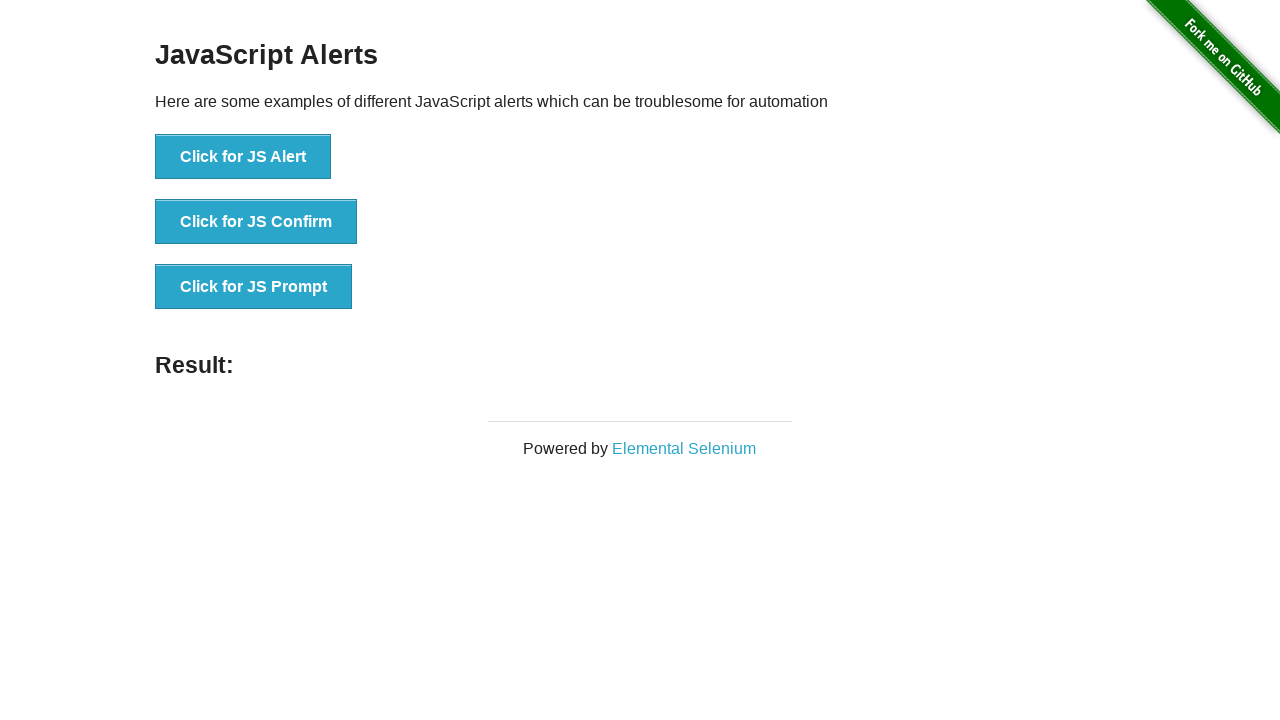

Clicked the JS Confirm button at (256, 222) on button[onclick='jsConfirm()']
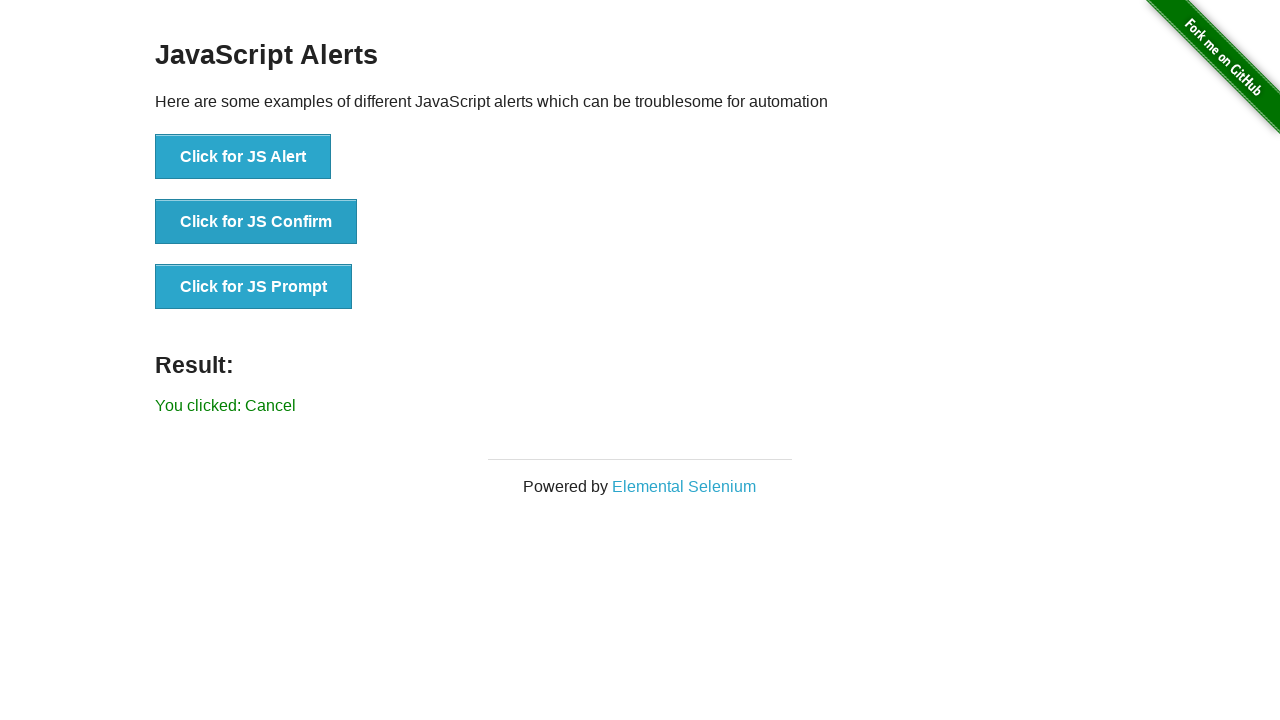

Result message element appeared
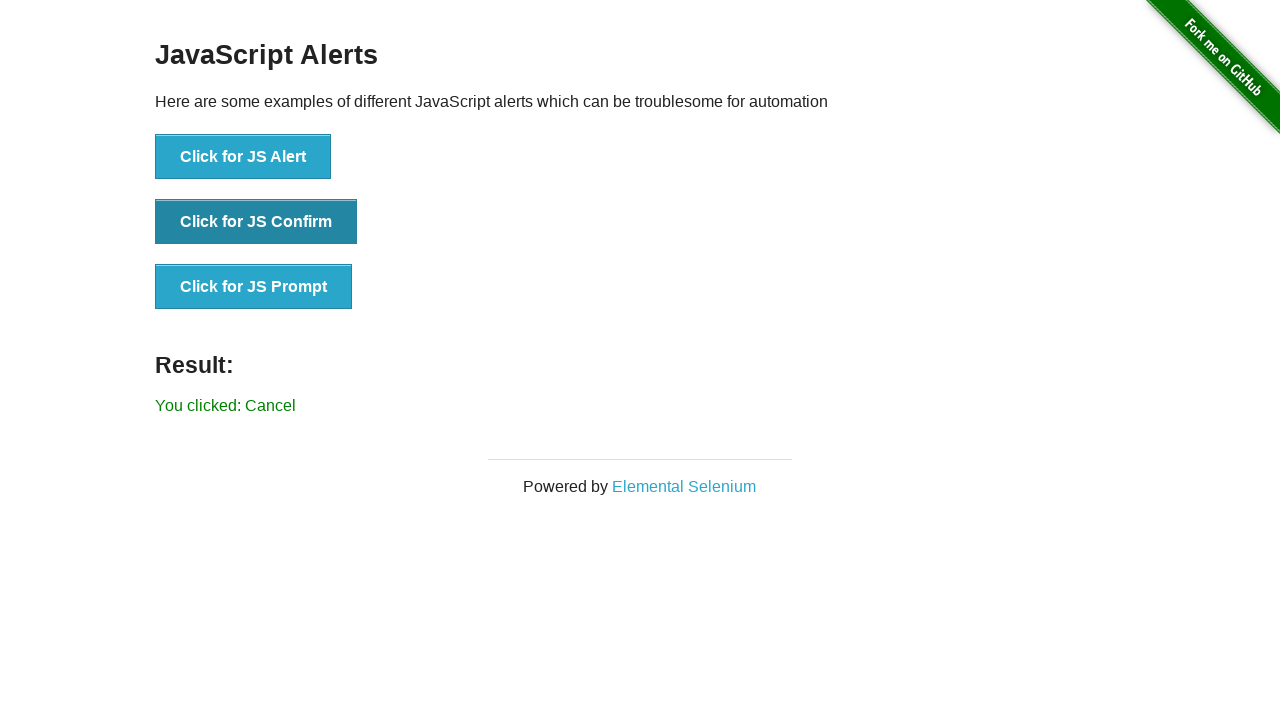

Verified result message does not contain 'successfuly'
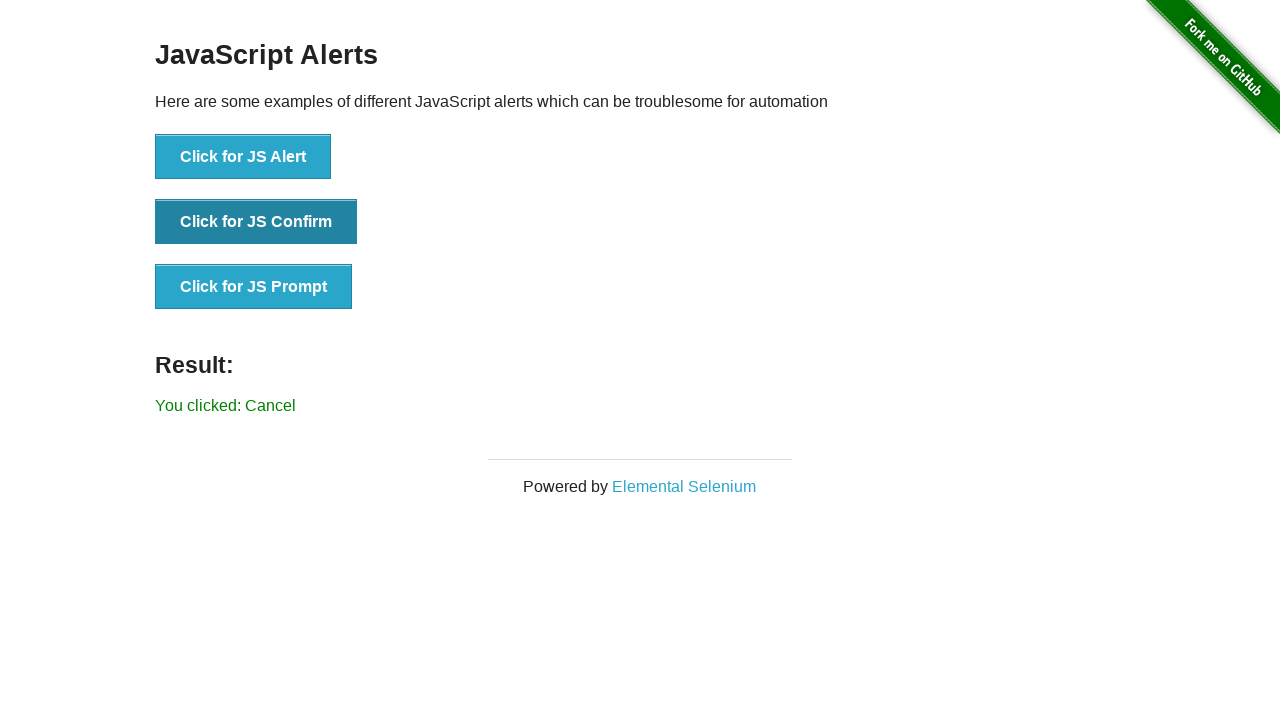

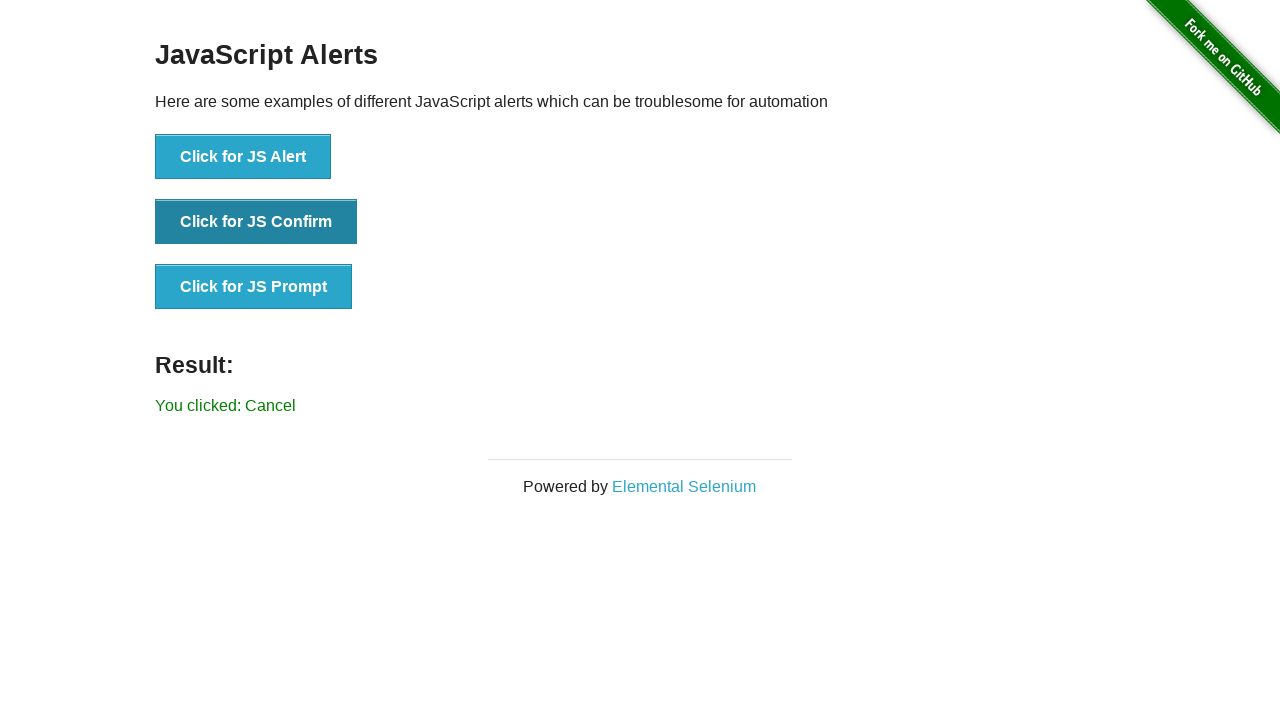